Tests number input field functionality by entering a value, clearing it, and entering a different value

Starting URL: http://the-internet.herokuapp.com/inputs

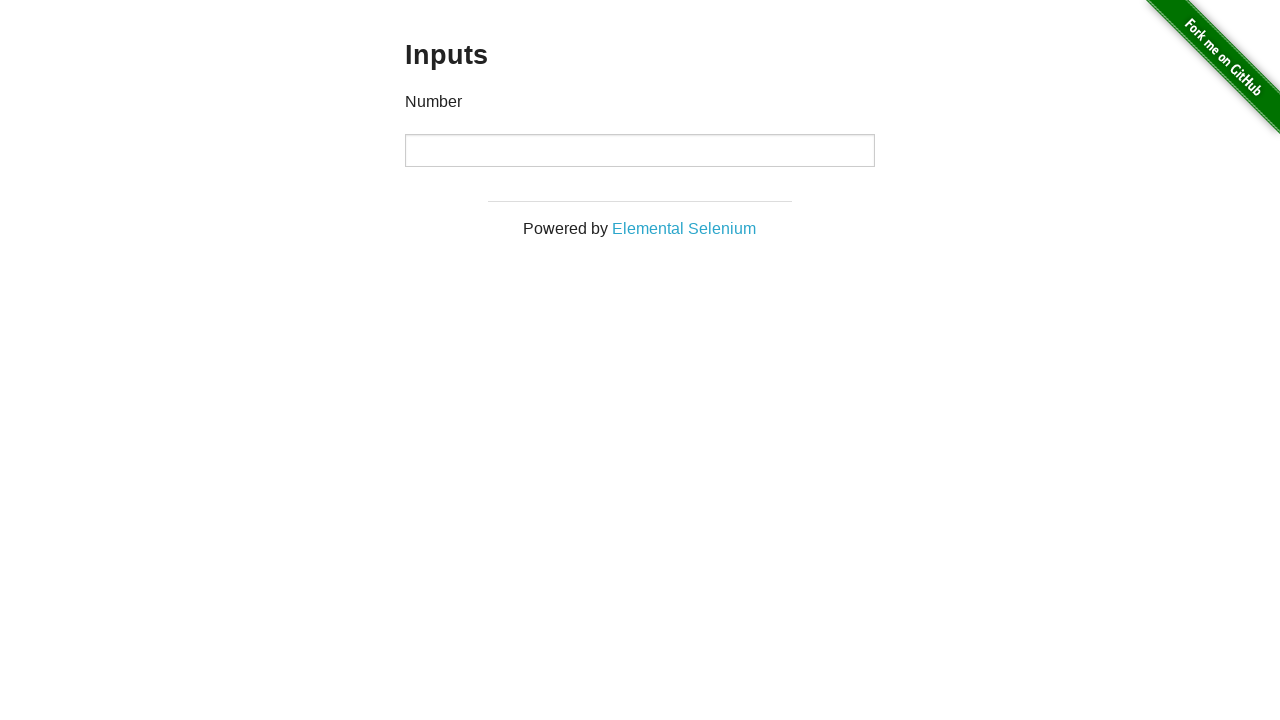

Entered '1000' in the number input field on input[type='number']
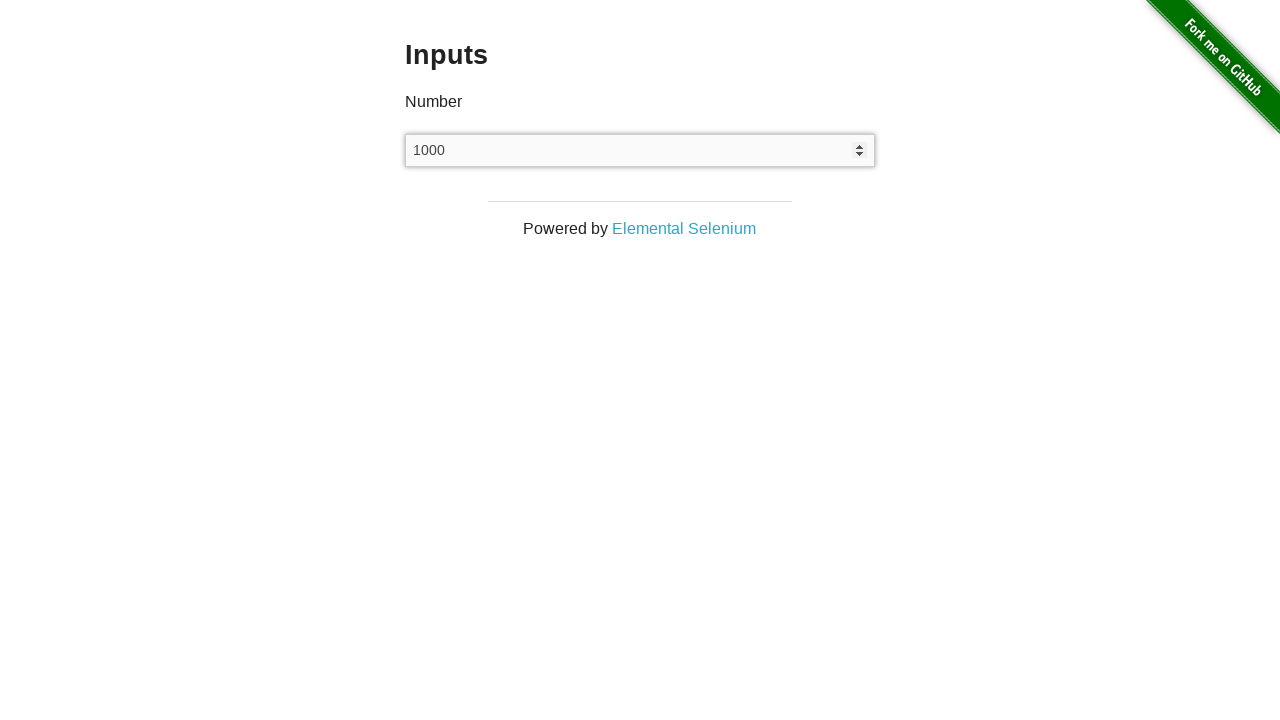

Cleared the number input field on input[type='number']
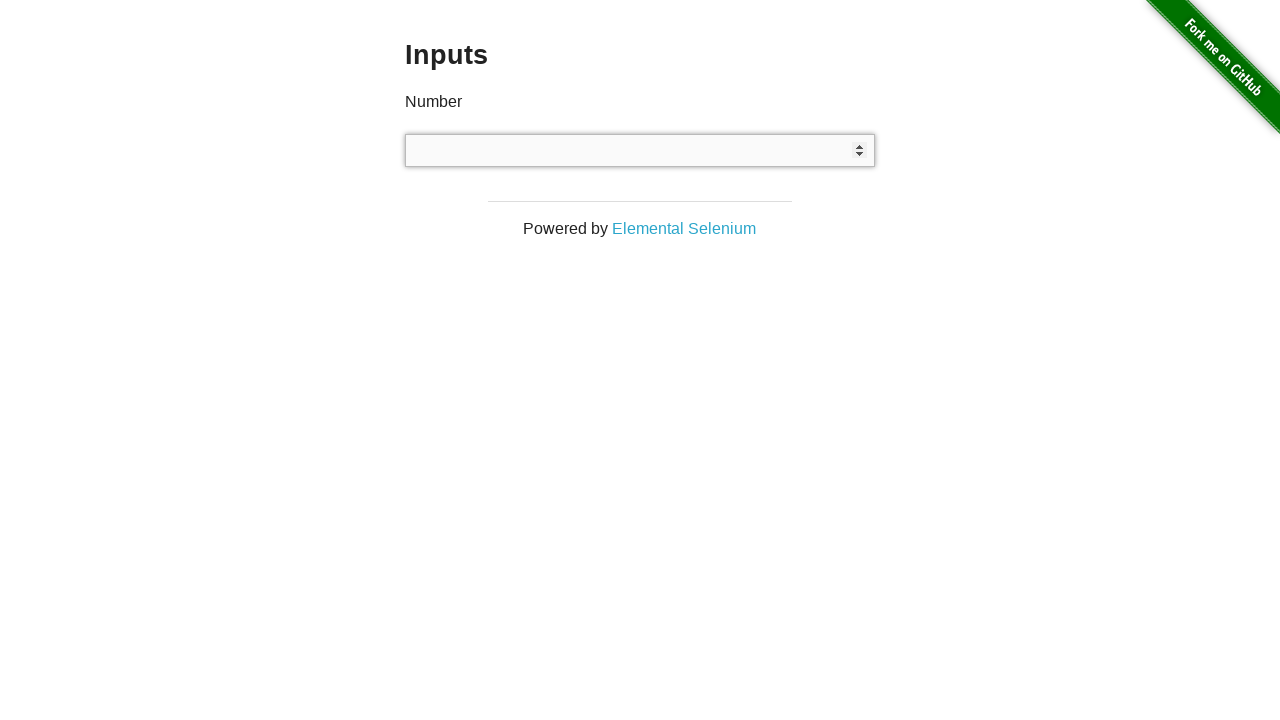

Entered '999' in the number input field on input[type='number']
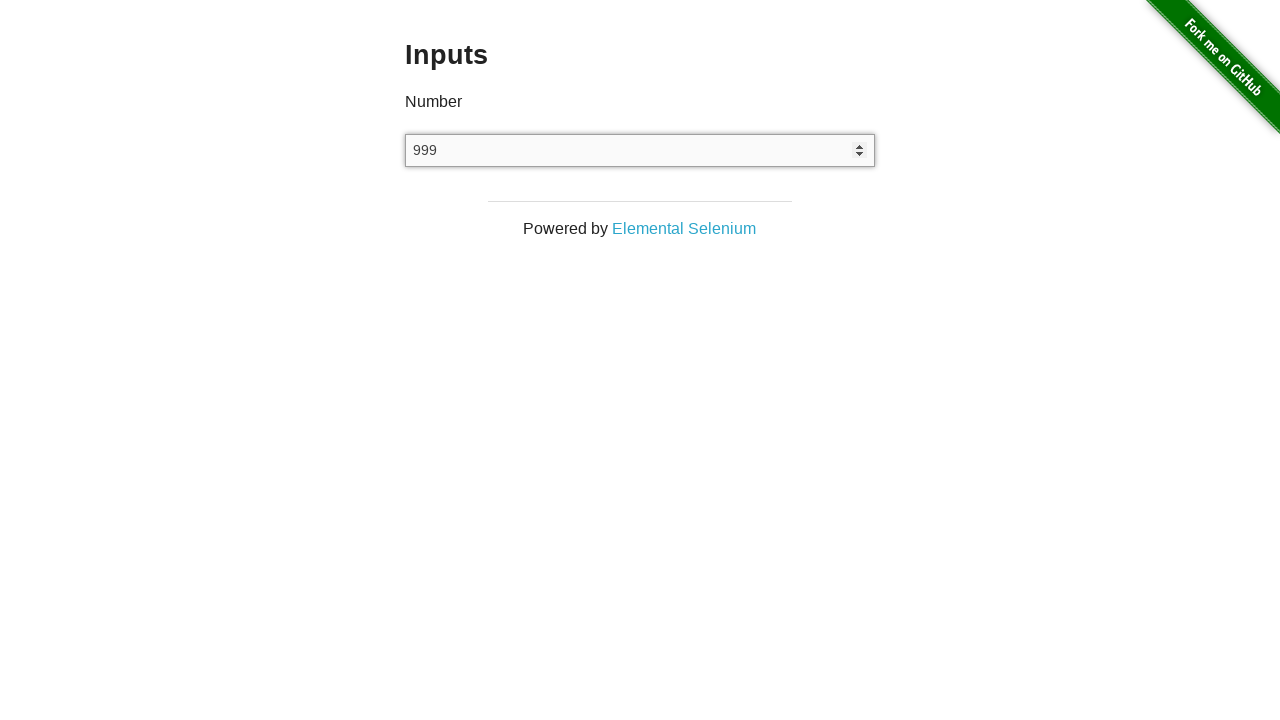

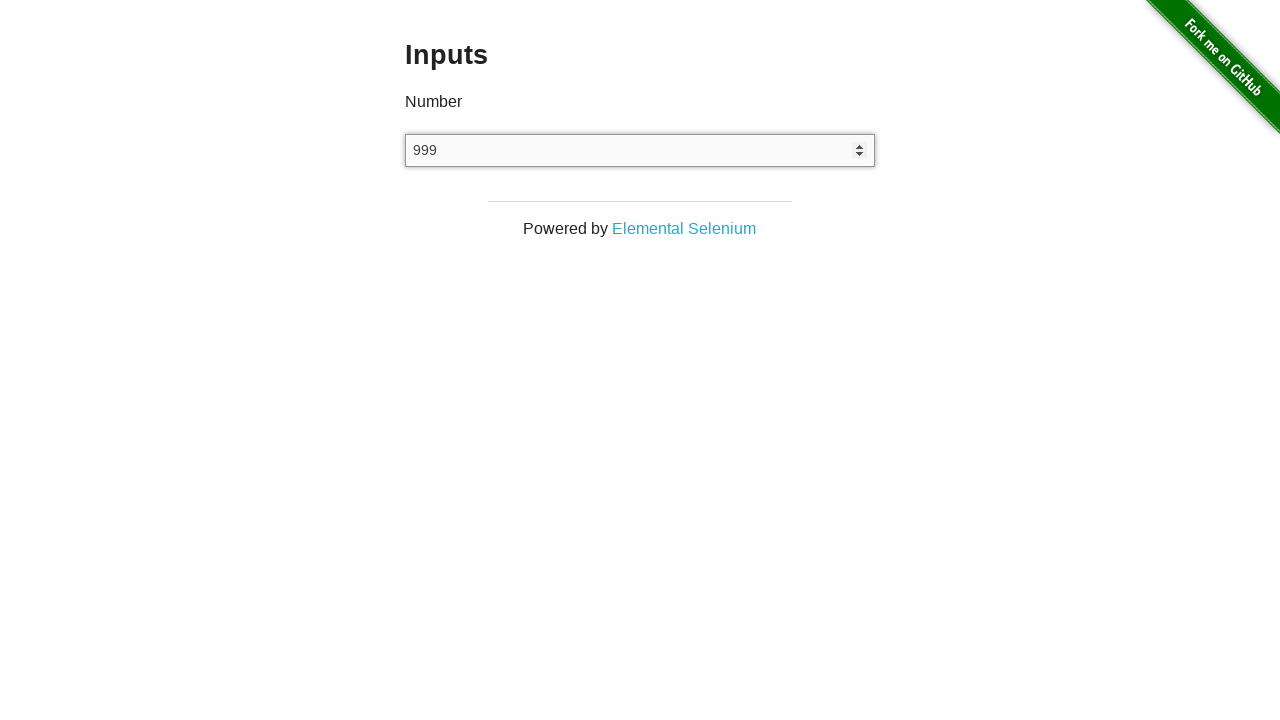